Tests handling of a JavaScript prompt dialog by clicking the button, entering text, and accepting the prompt

Starting URL: https://the-internet.herokuapp.com/javascript_alerts

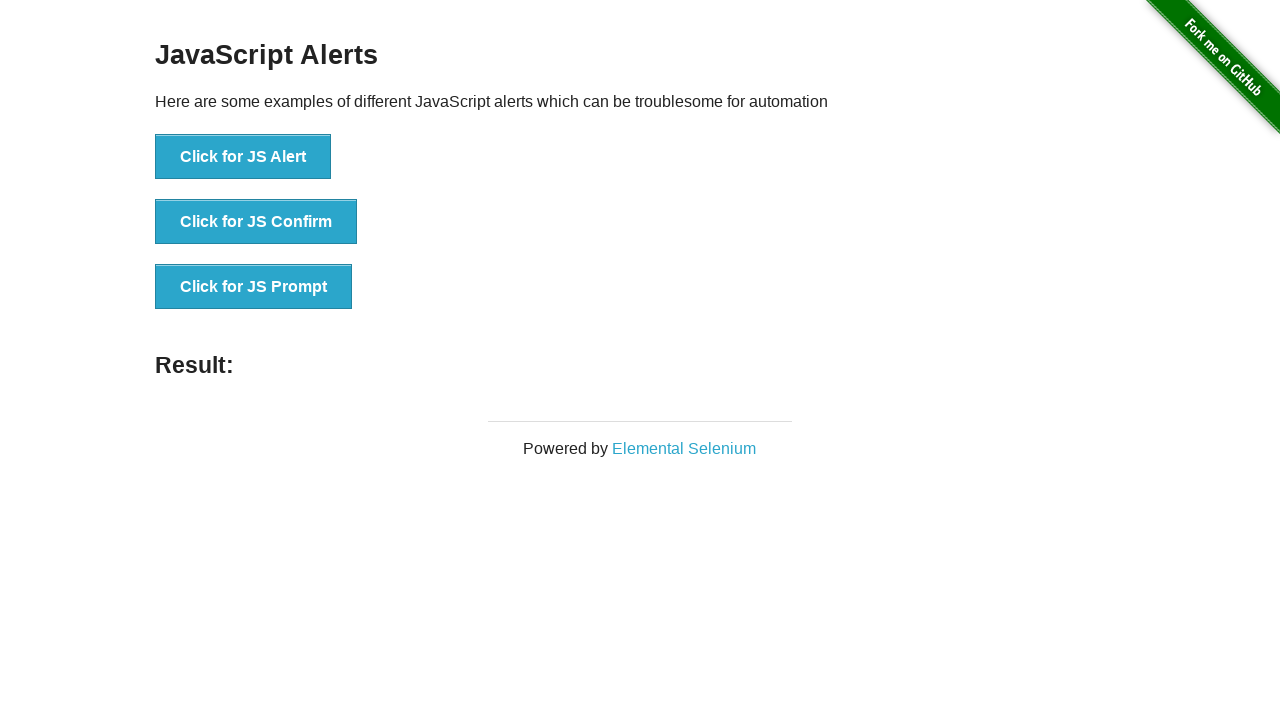

Set up dialog handler to accept prompt with text 'Hi this is Alert Demo'
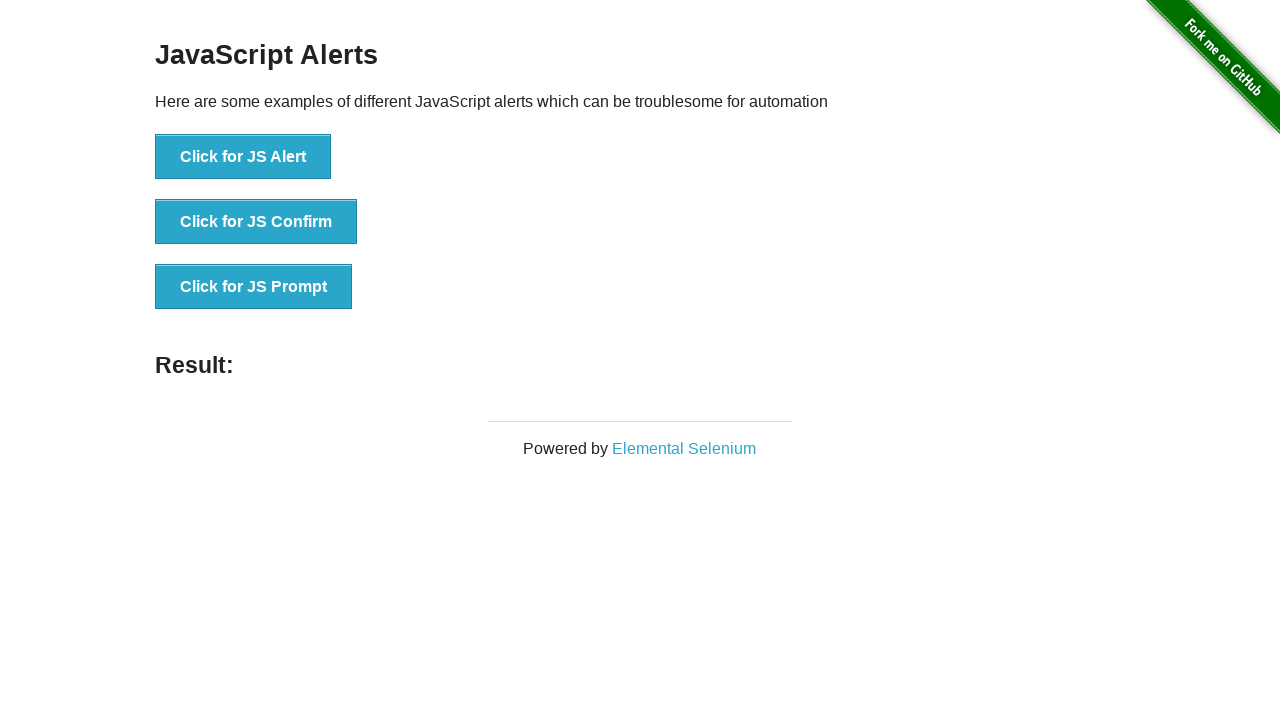

Clicked button to trigger JavaScript prompt dialog at (254, 287) on xpath=//button[contains(text(),'Click for JS Prompt')]
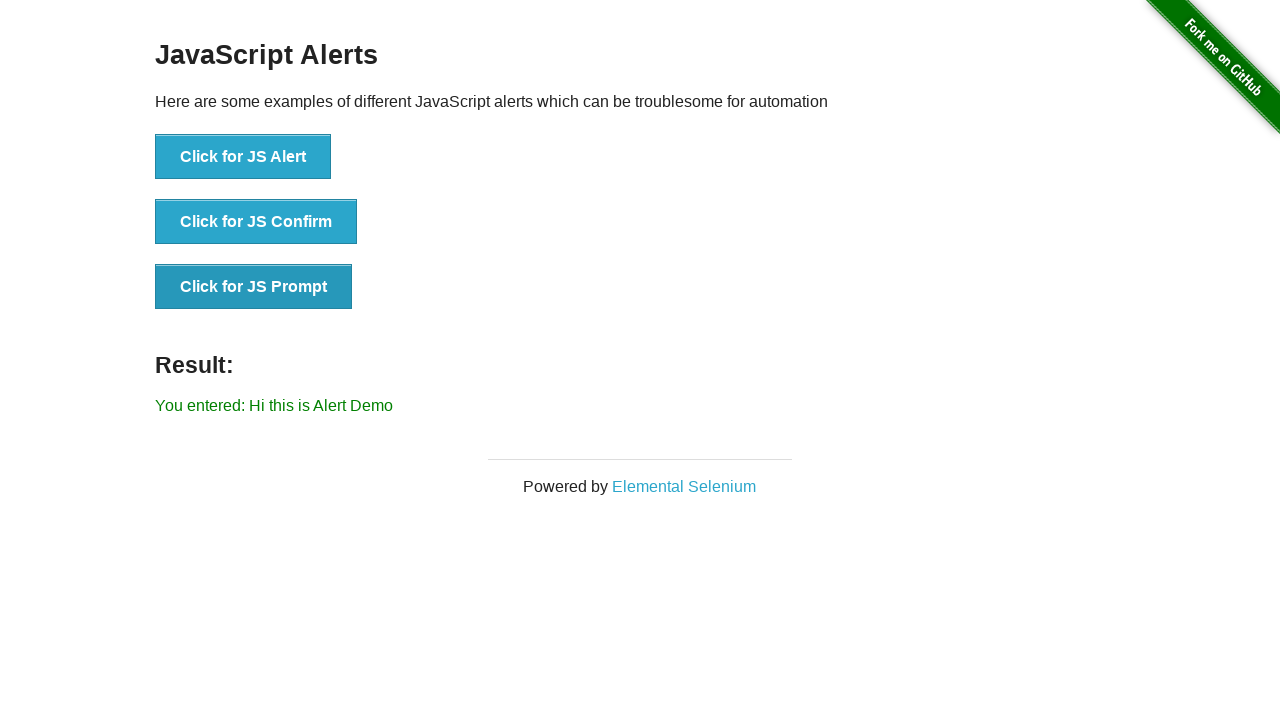

Result message element appeared on page
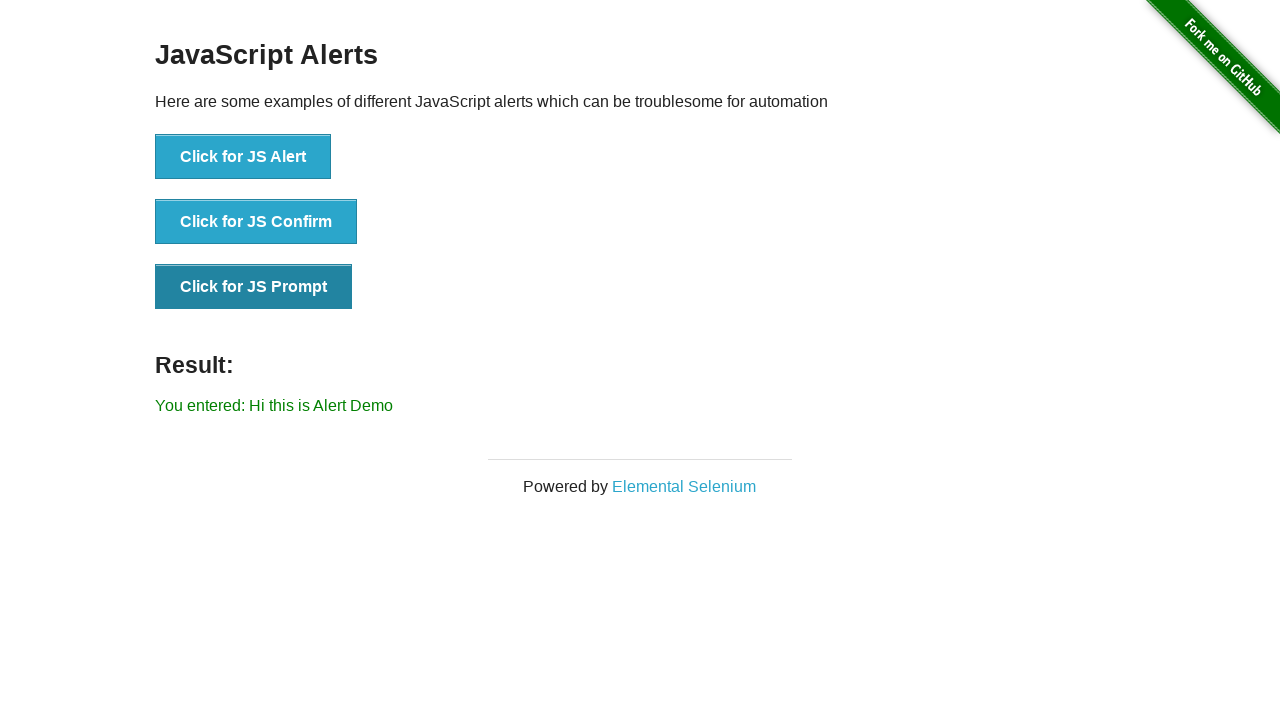

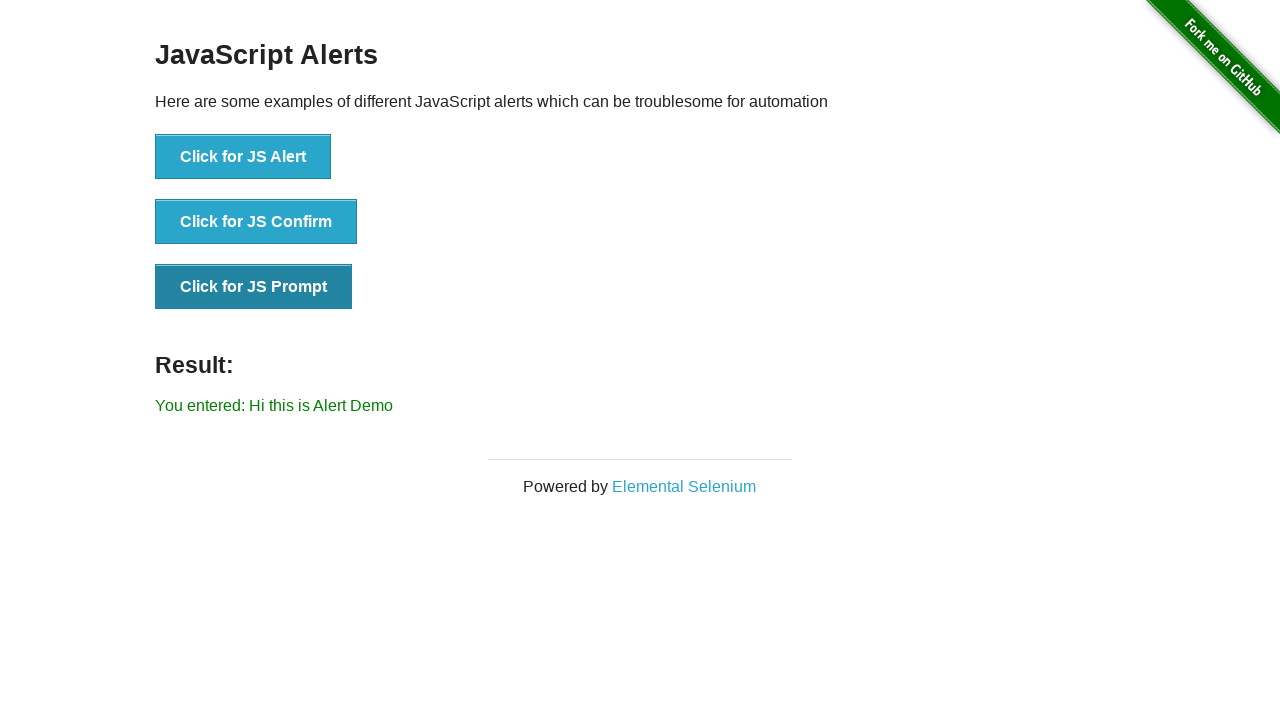